Tests navigation through a Polymer shop website by interacting with shadow DOM elements to click on the Ladies Outerwear section

Starting URL: https://shop.polymer-project.org

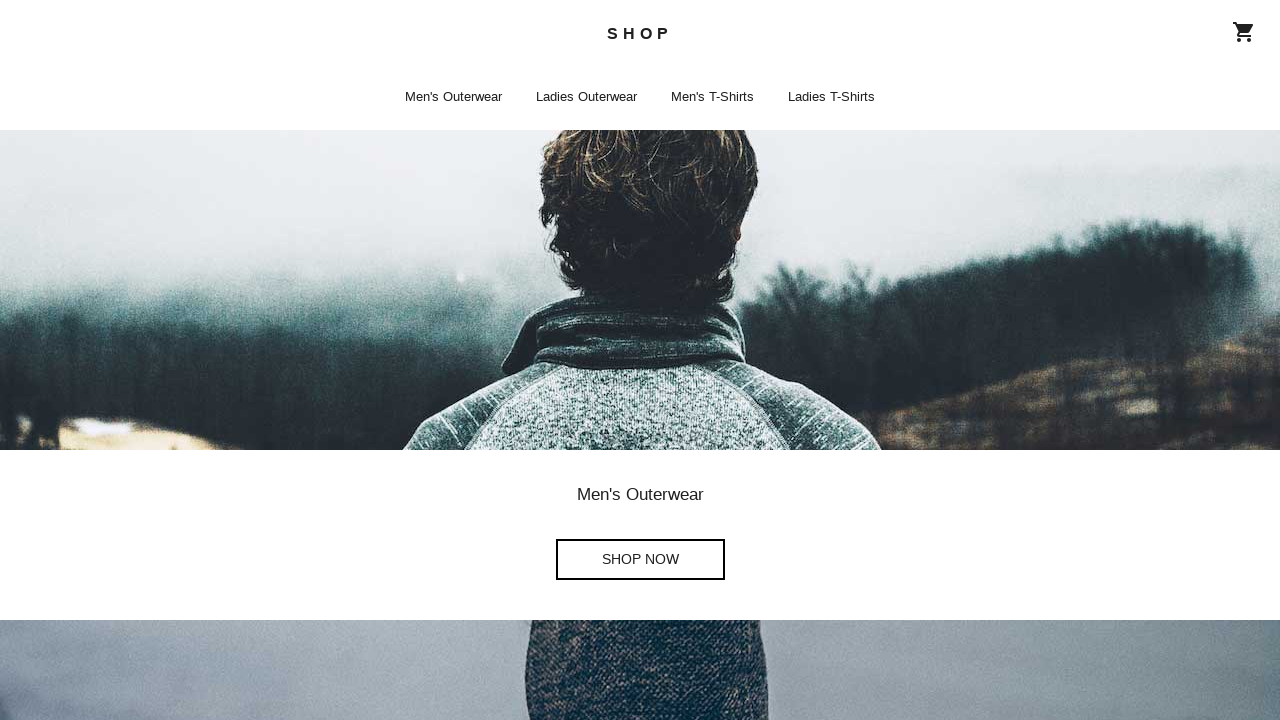

Waited 5 seconds for page to load
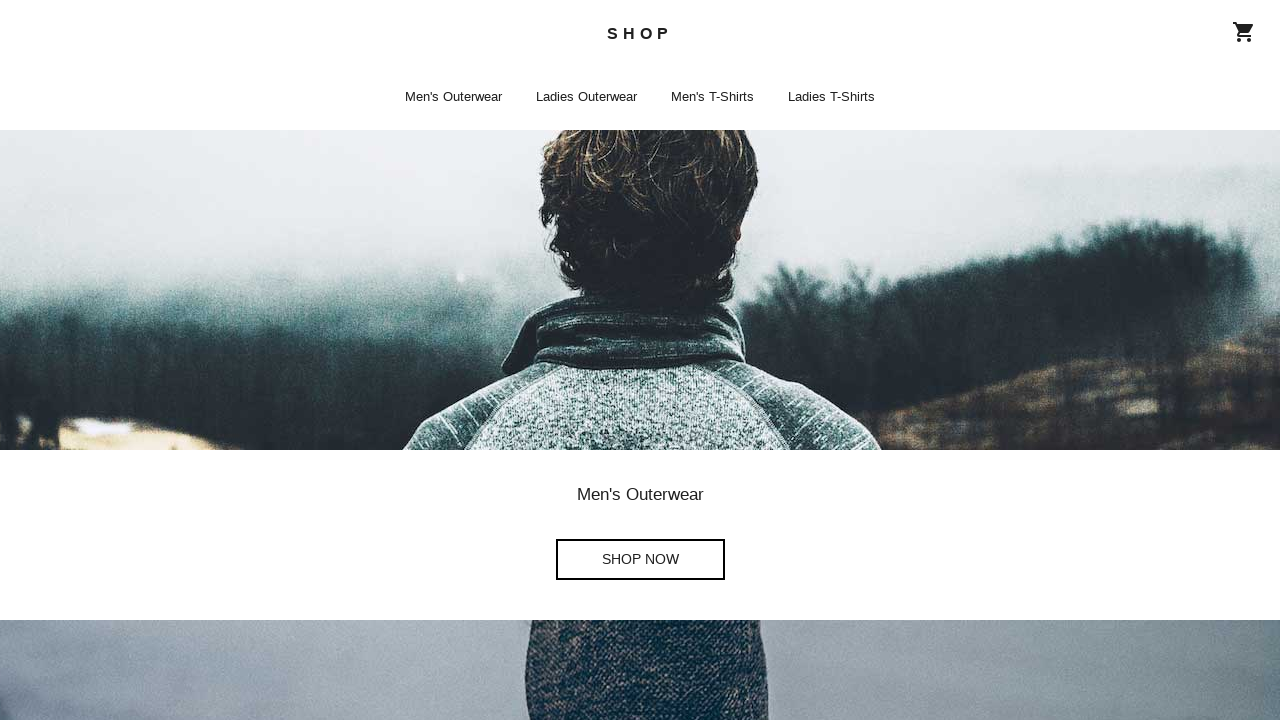

Located shop-tabs element in shadow DOM
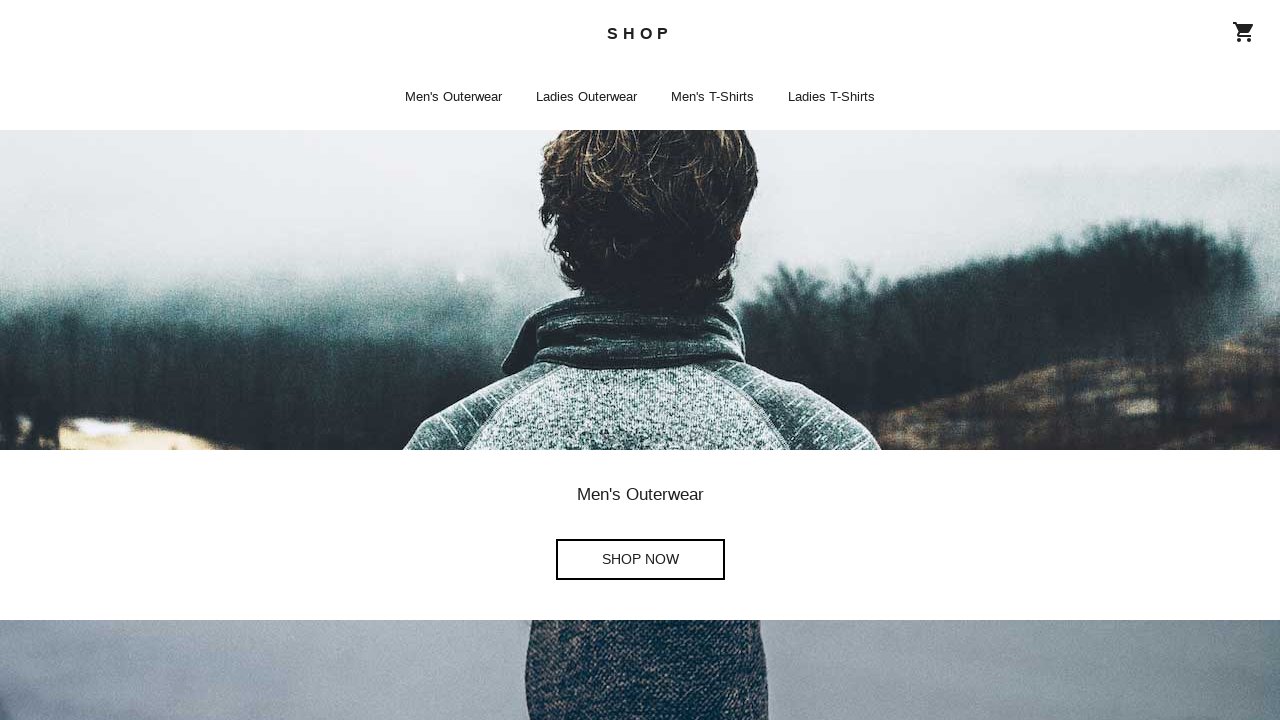

Located second shop-tab element within tab container
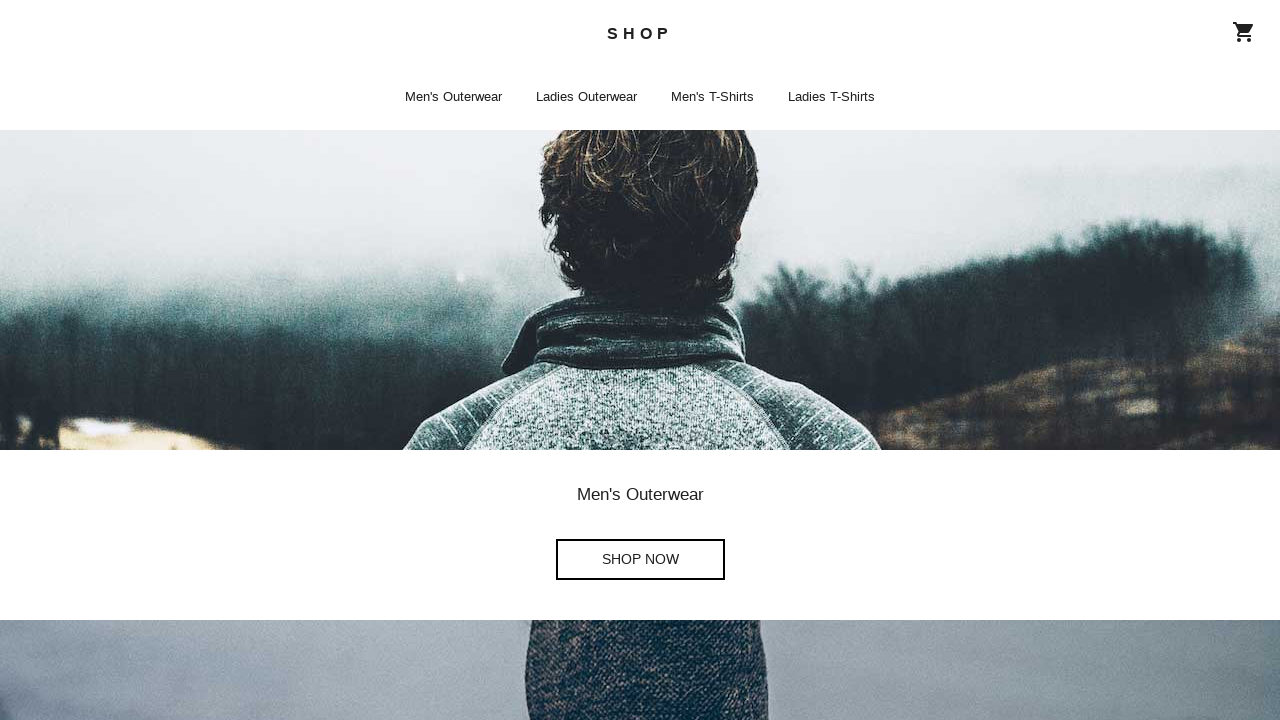

Clicked Ladies Outerwear link in shadow DOM at (586, 97) on a:has-text('Ladies Outerwear')
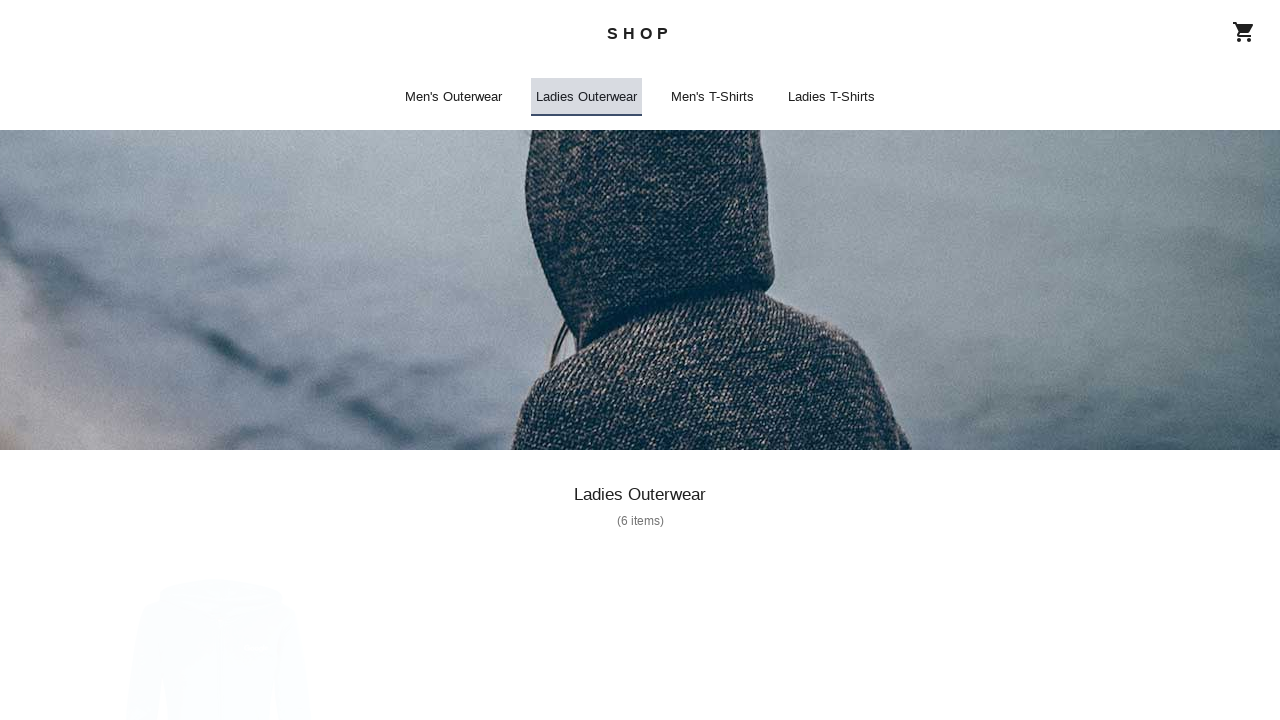

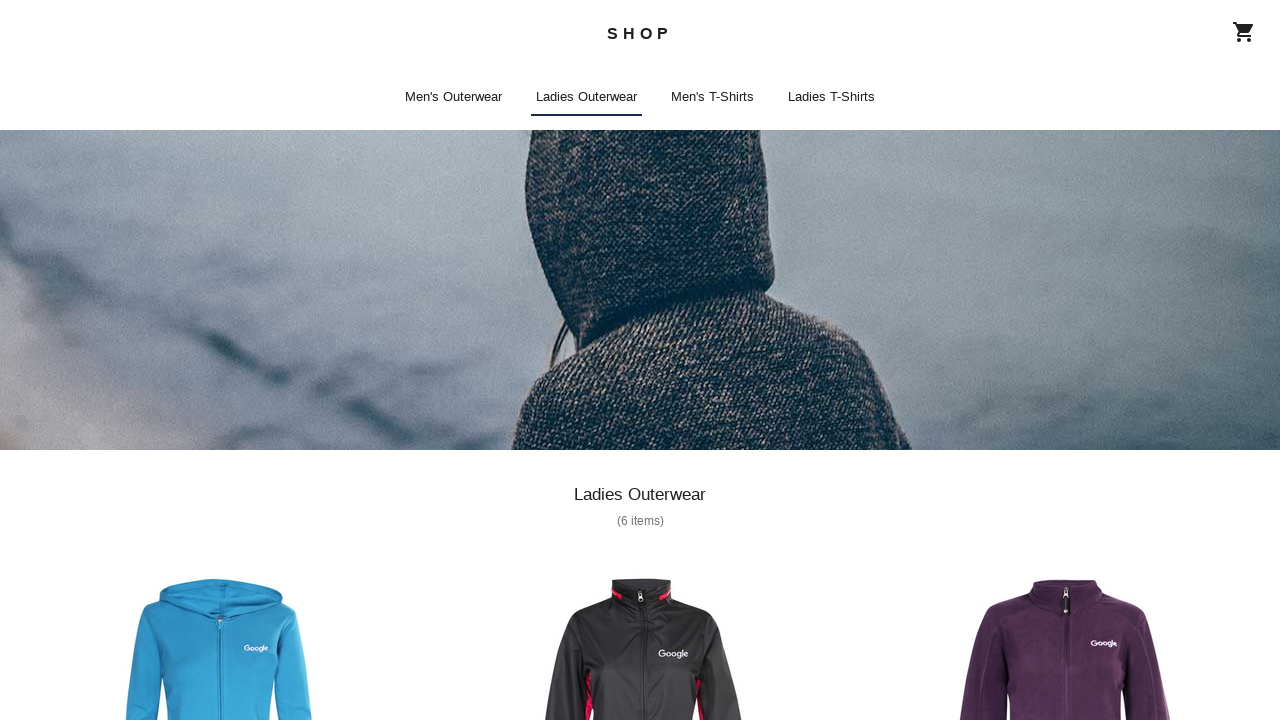